Tests various mouse actions including hovering over an element, right-clicking, and scrolling up and down the page to different elements

Starting URL: https://www.timeanddate.com/

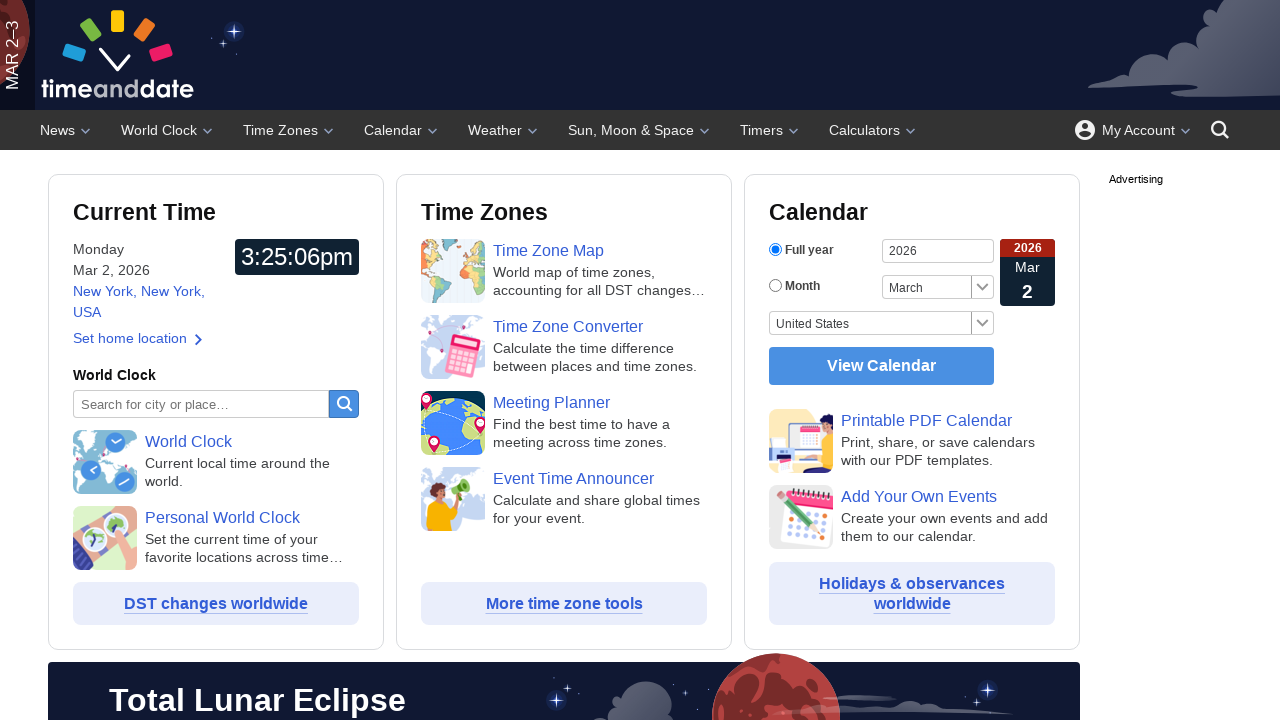

Hovered over the Time Zones link at (290, 130) on (//a[text()='Time Zones'])[1]
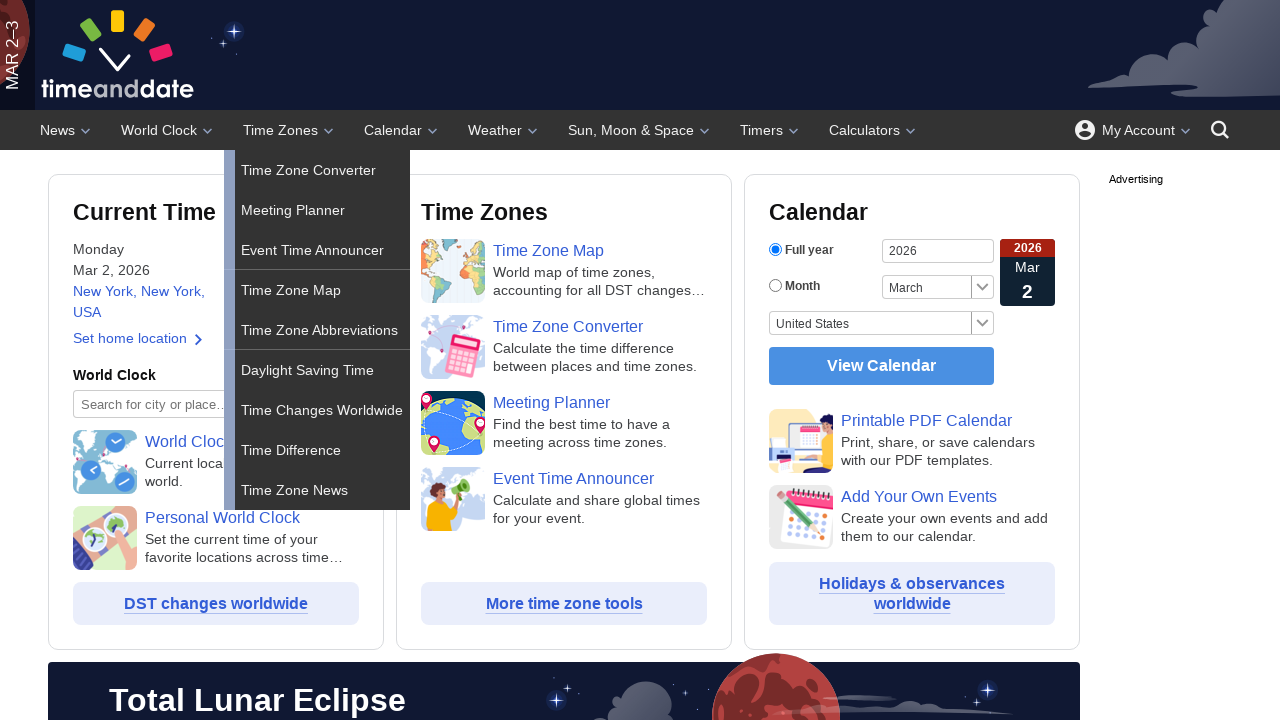

Right-clicked on the Time Zones link with 2 second delay at (290, 130) on (//a[text()='Time Zones'])[1]
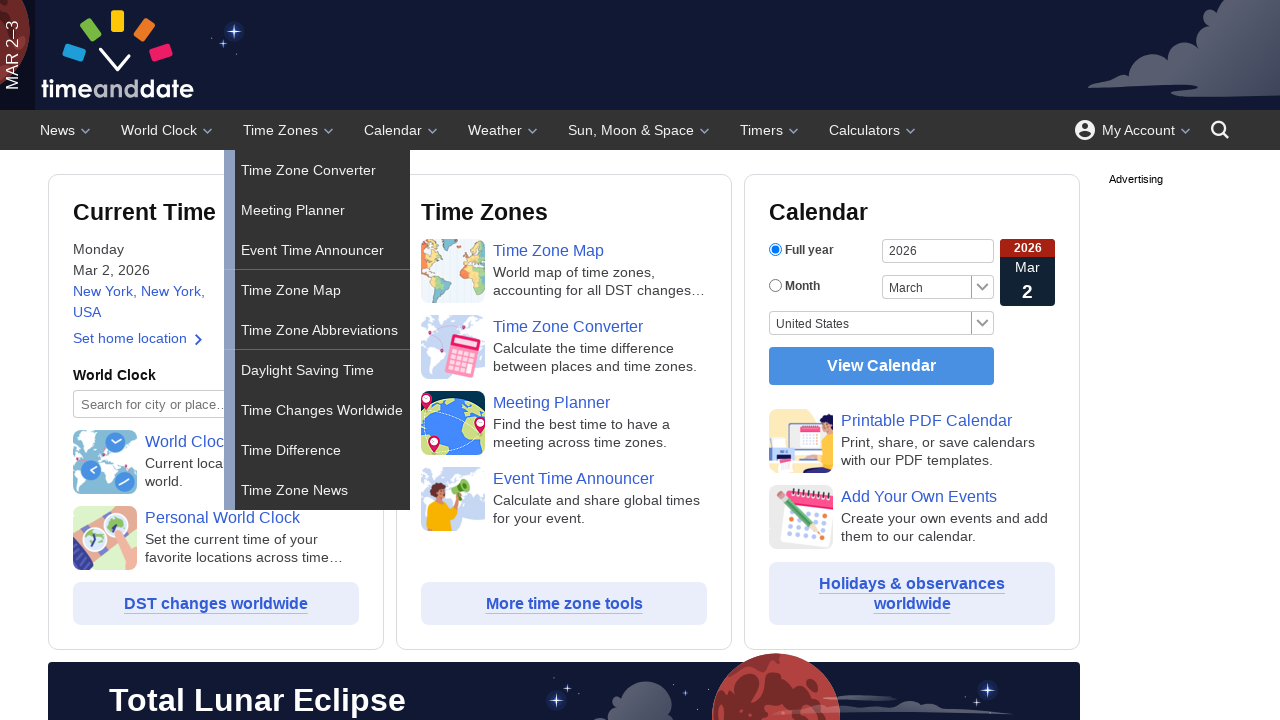

Scrolled down to the timeanddate.de link
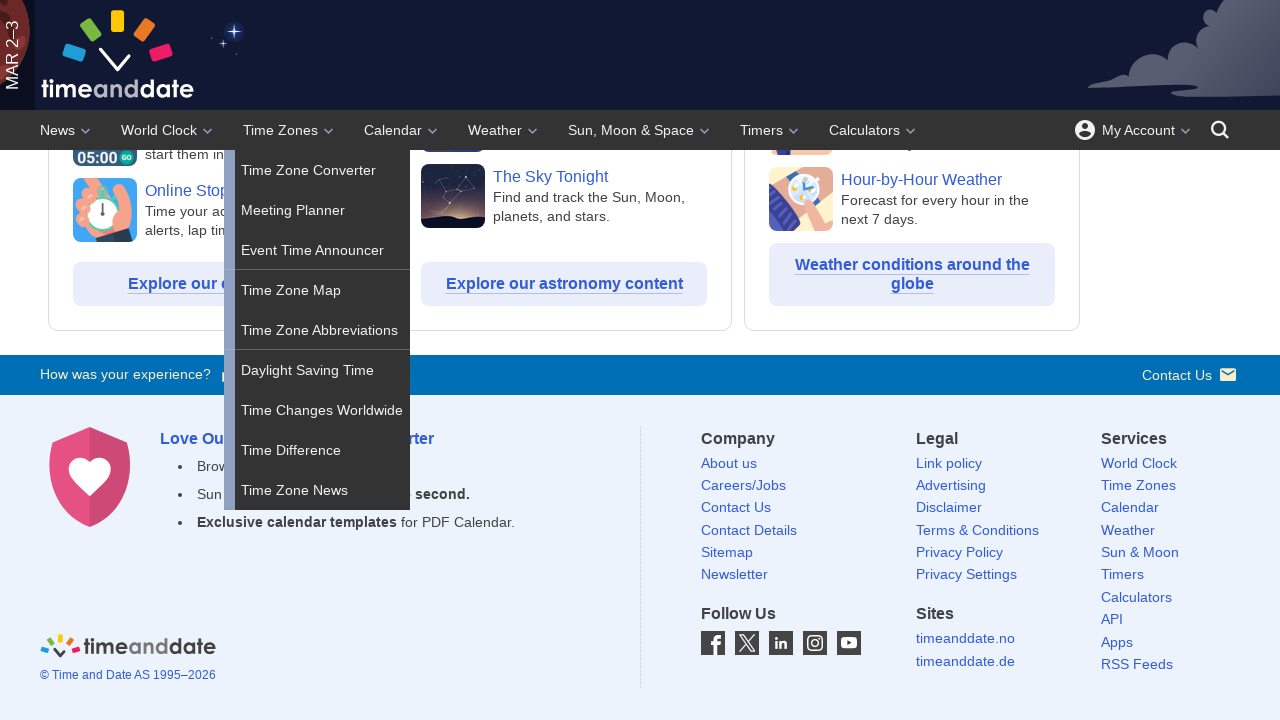

Scrolled back up to the Time Zones link
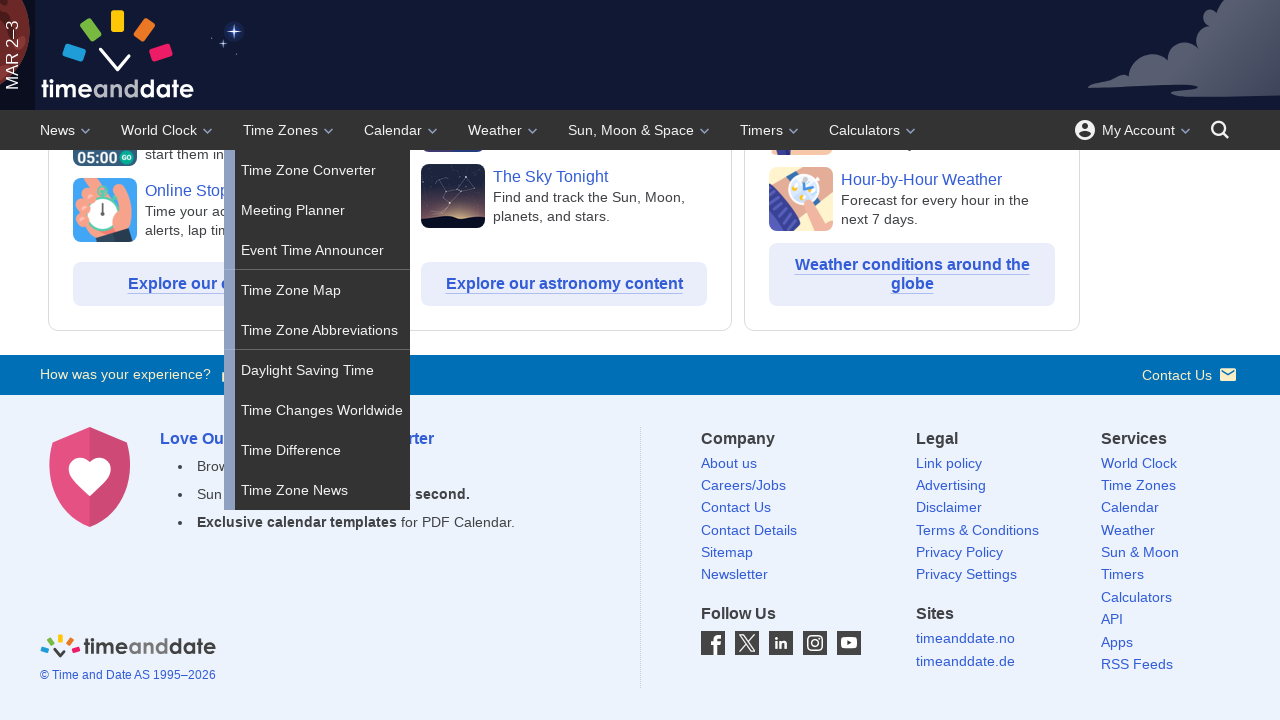

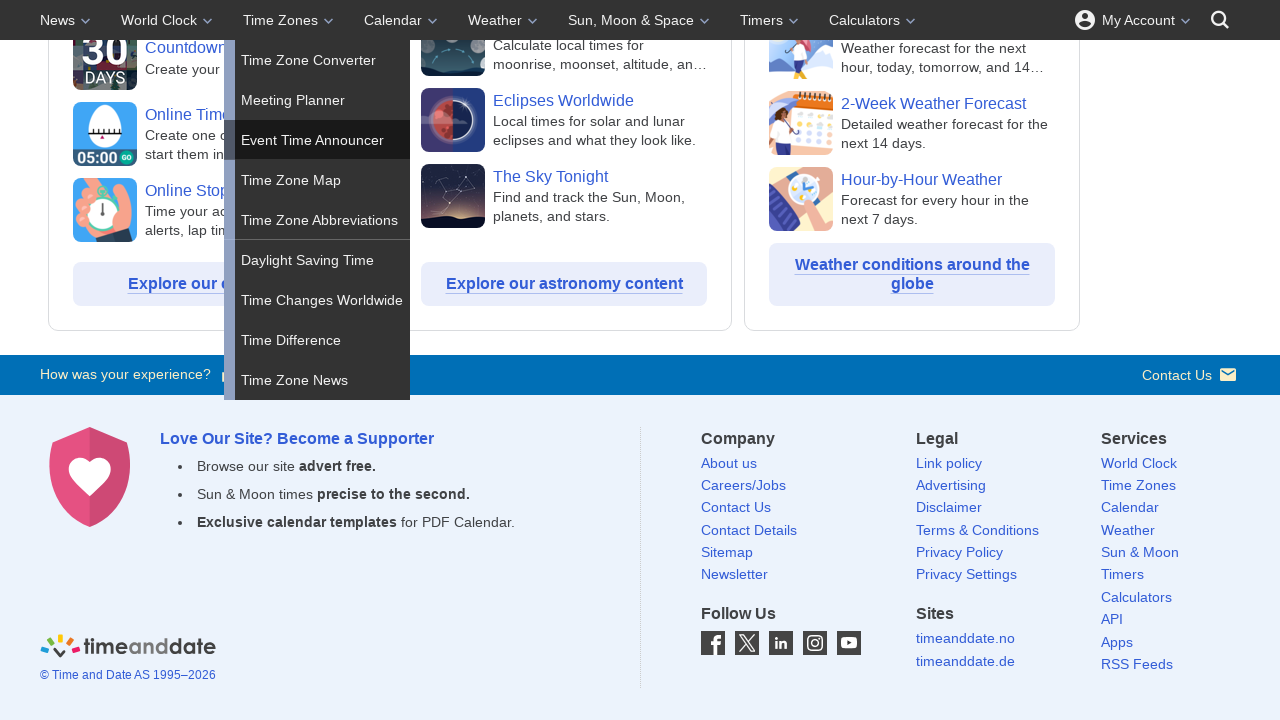